Tests the error message displayed when clicking sign-in button without filling any fields

Starting URL: https://rahulshettyacademy.com/loginpagePractise/

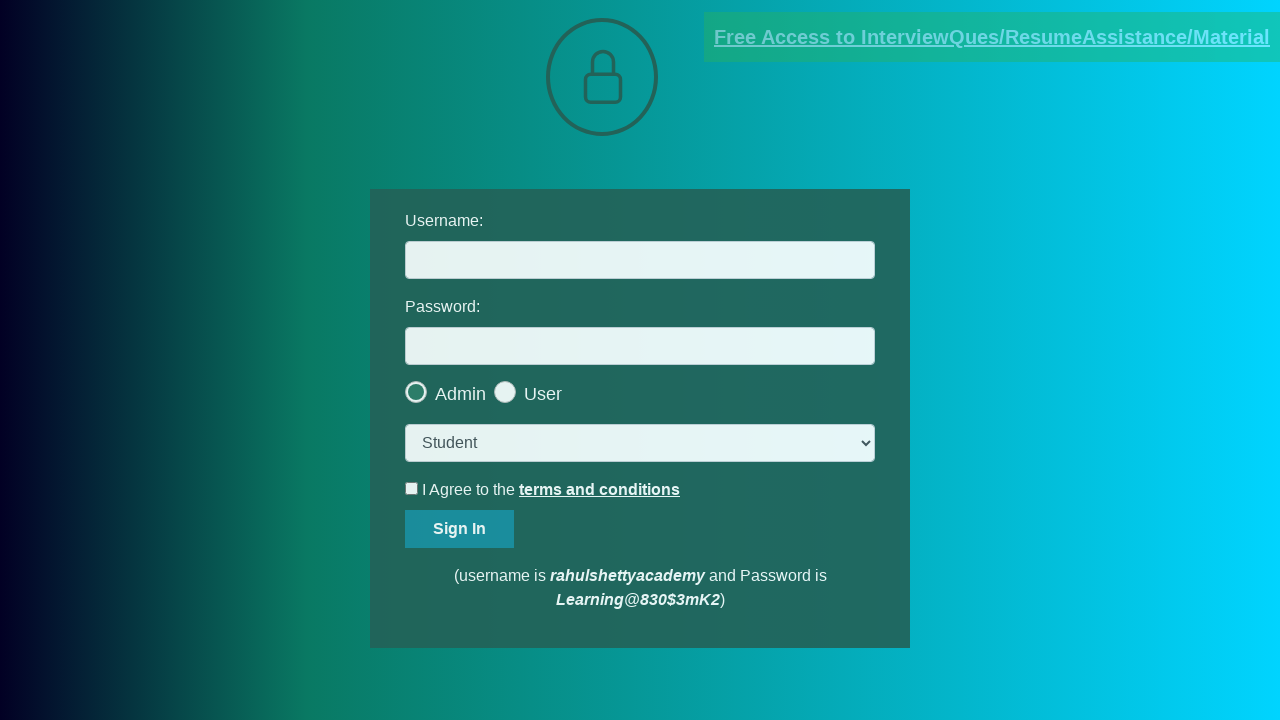

Clicked sign-in button without filling any fields at (460, 529) on #signInBtn
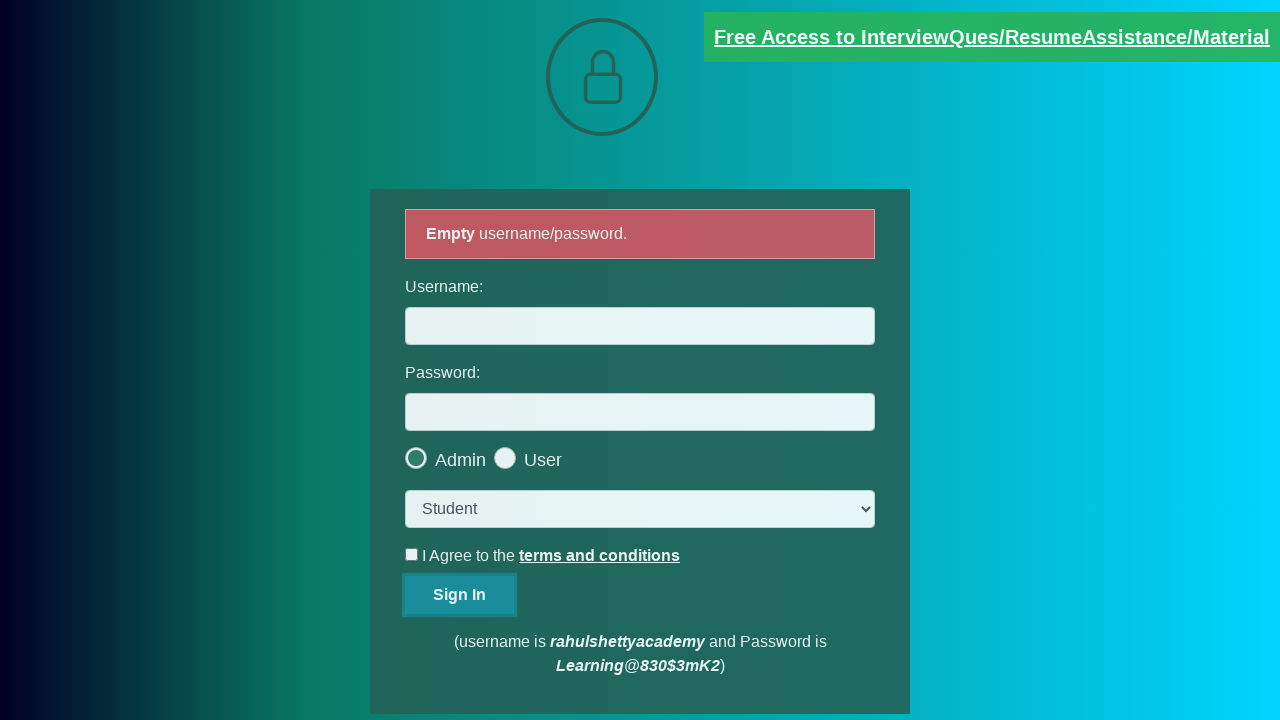

Error message appeared after clicking sign-in without credentials
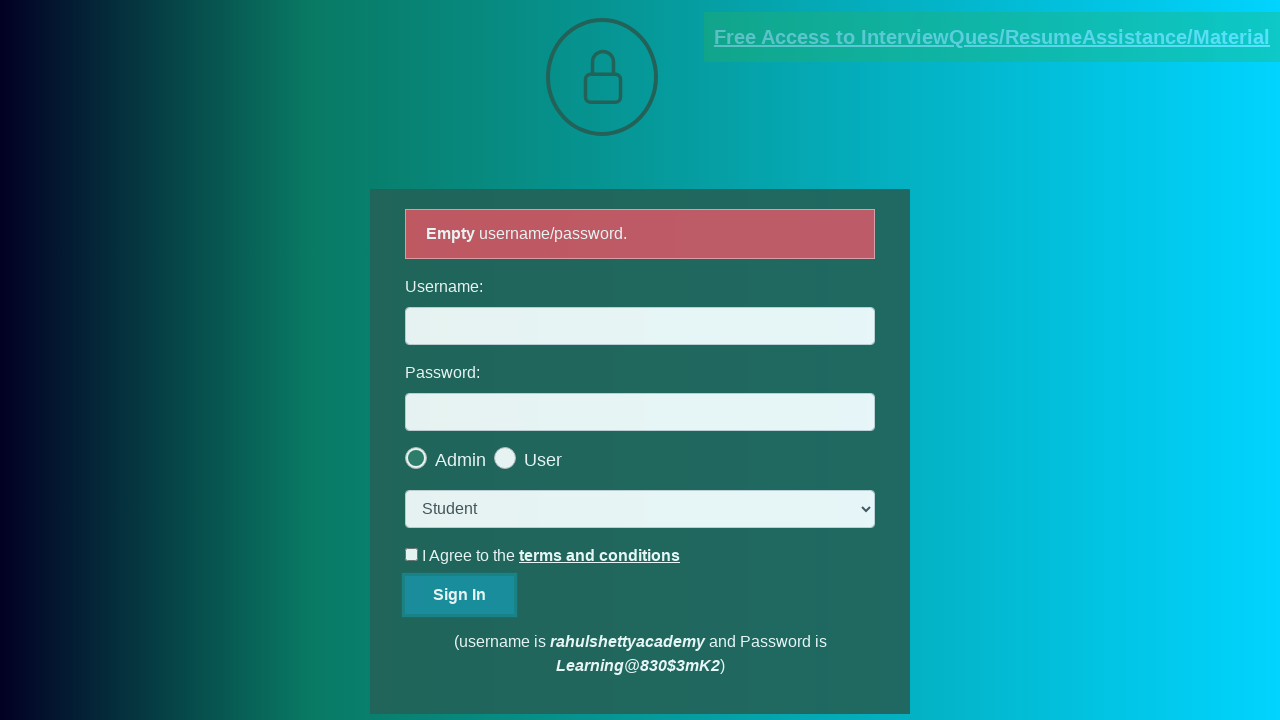

Verified error message element is visible
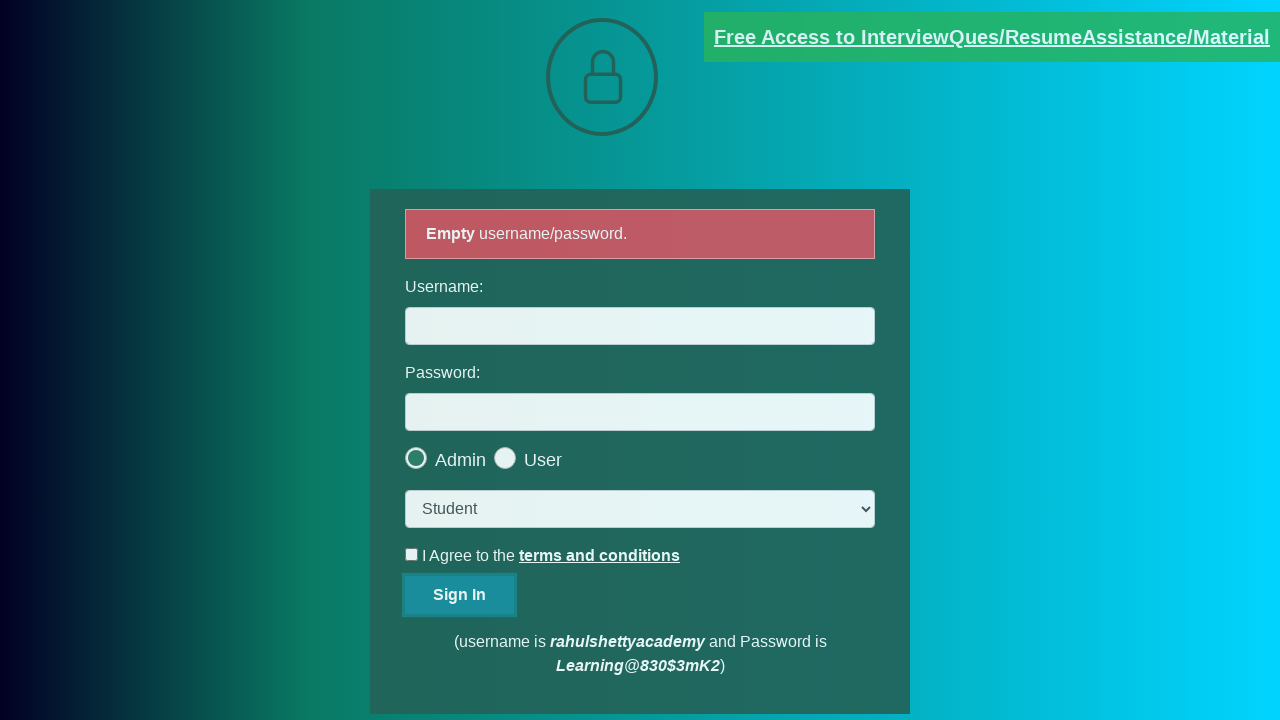

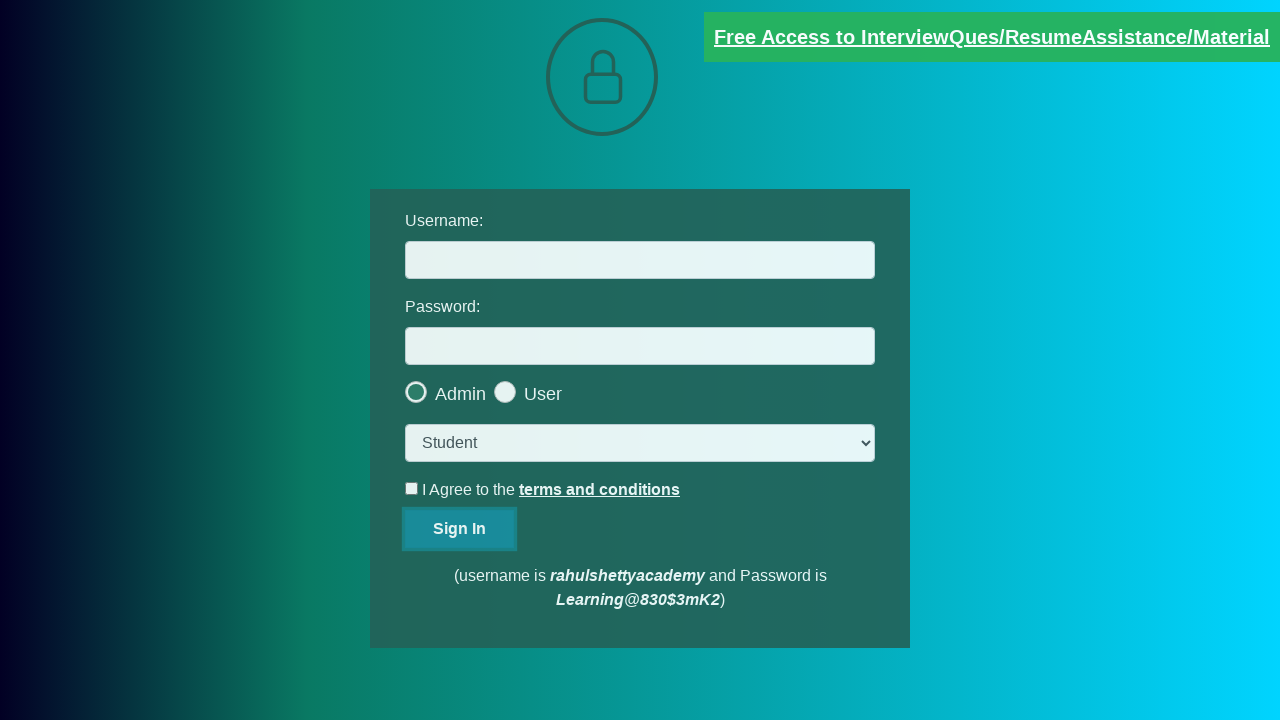